Scrolls through a page with infinite scrolling to find a specific book title by repeatedly scrolling to the bottom until the book is found

Starting URL: https://booksbykilo.in/new-books

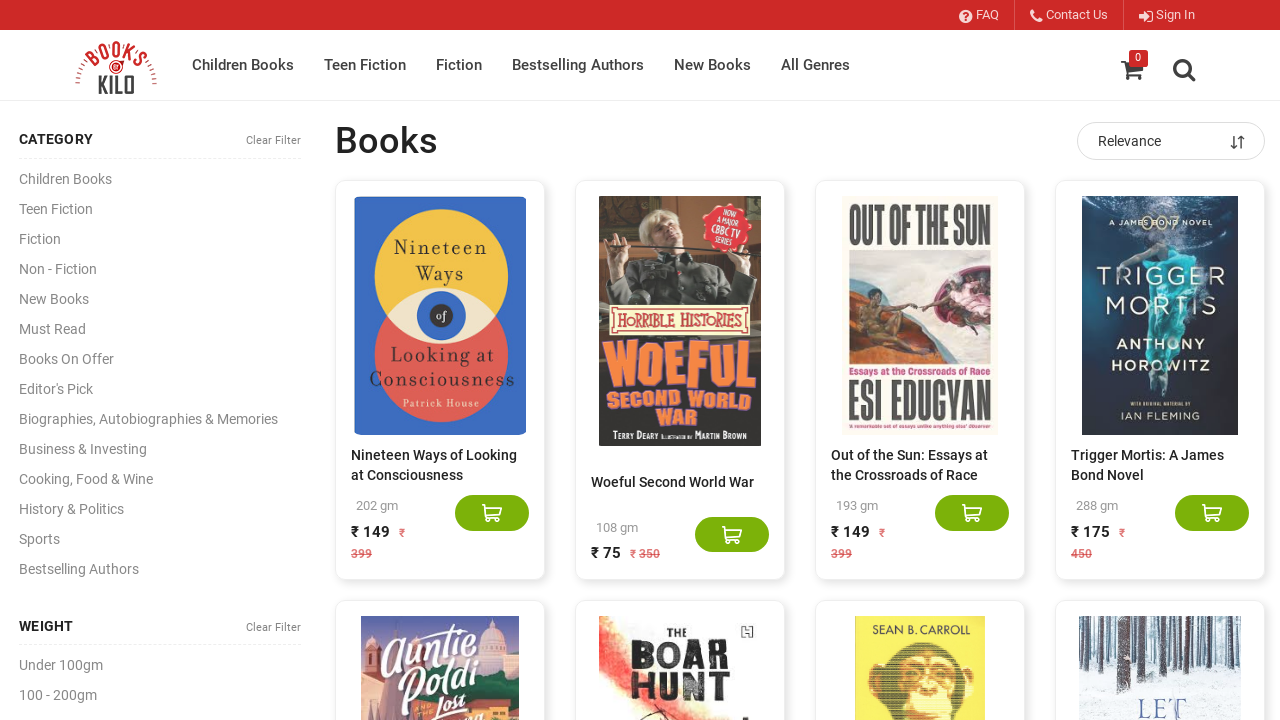

Navigated to Books by Kilo new books page
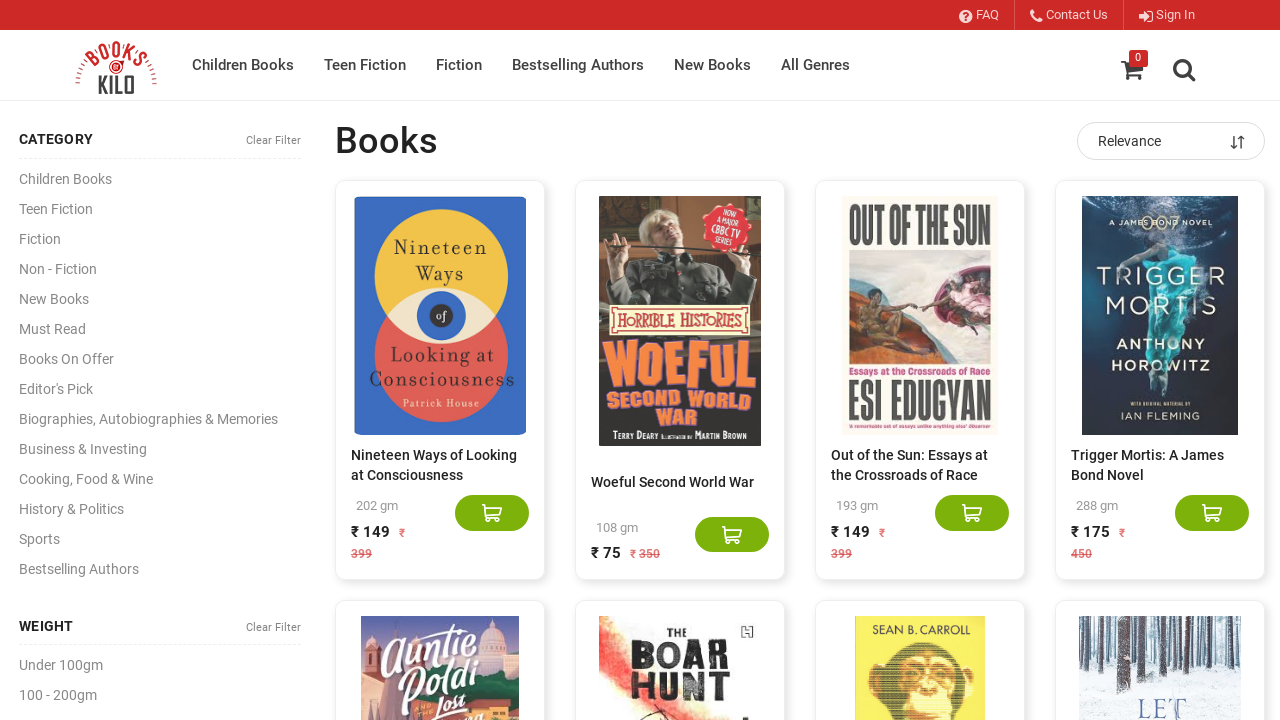

Retrieved 20 book titles from page
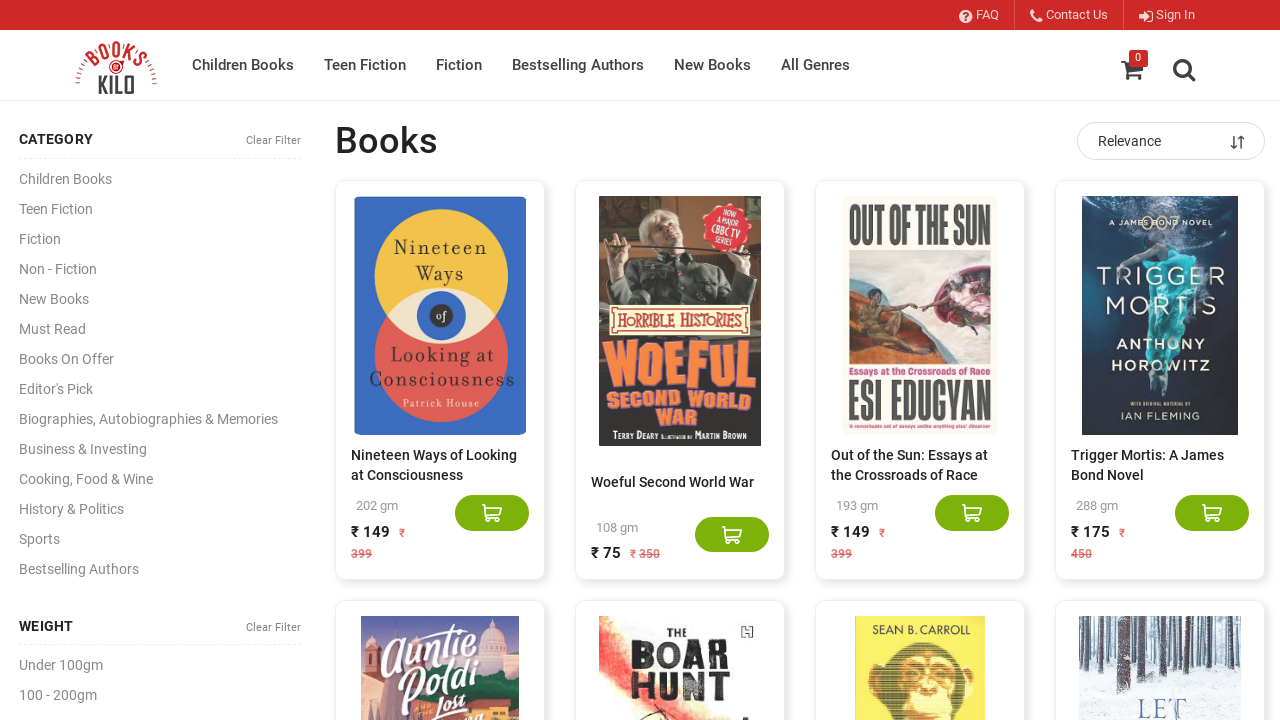

Scrolled to bottom of page to load more books
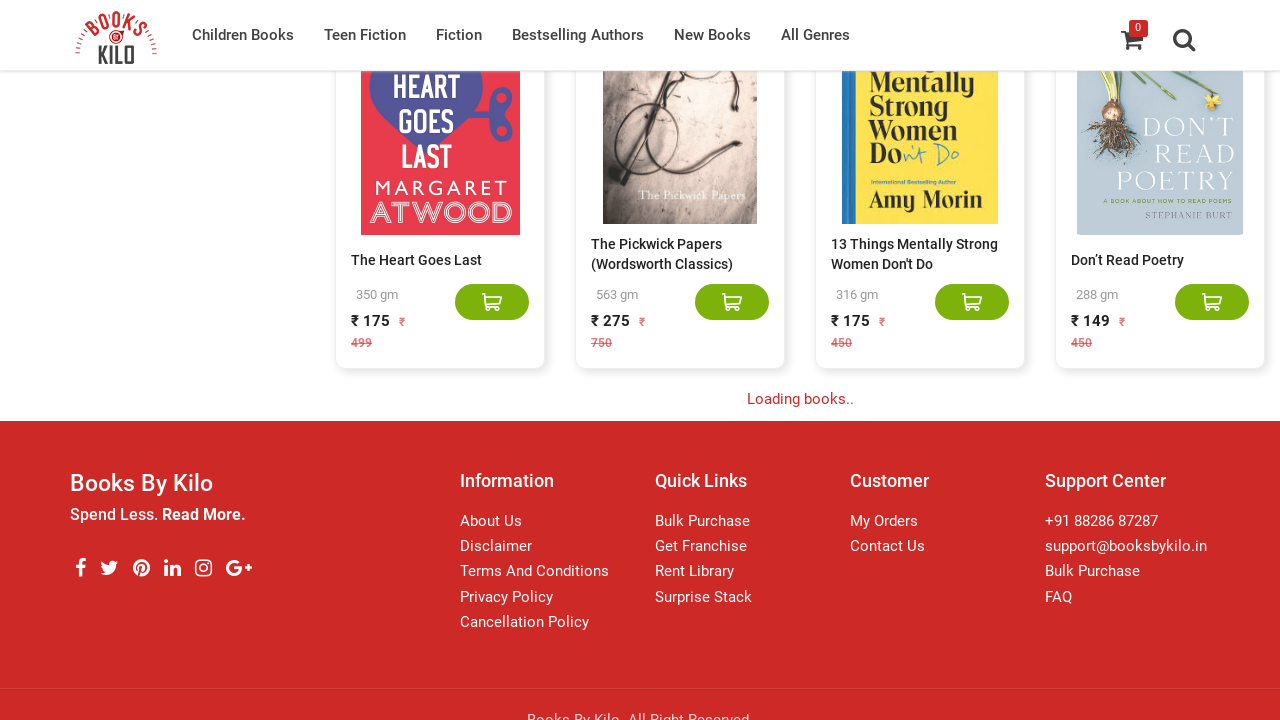

Waited 2 seconds for new content to load
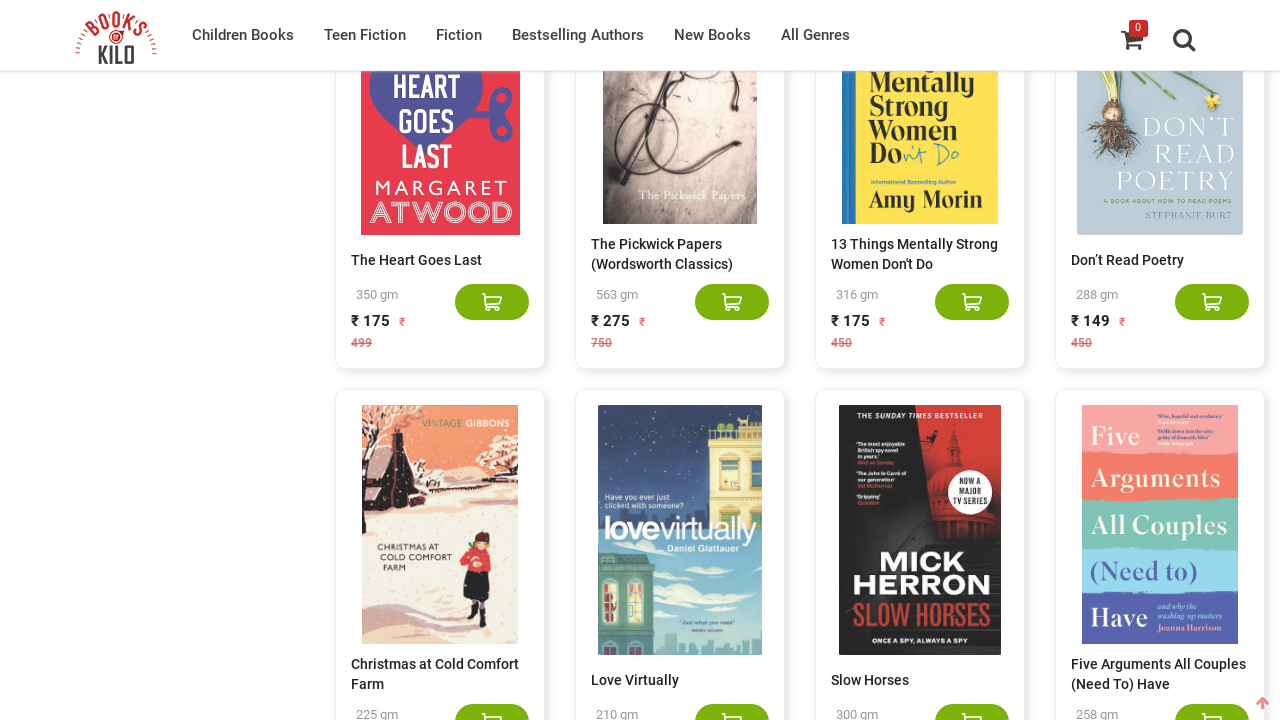

Retrieved 40 book titles from page
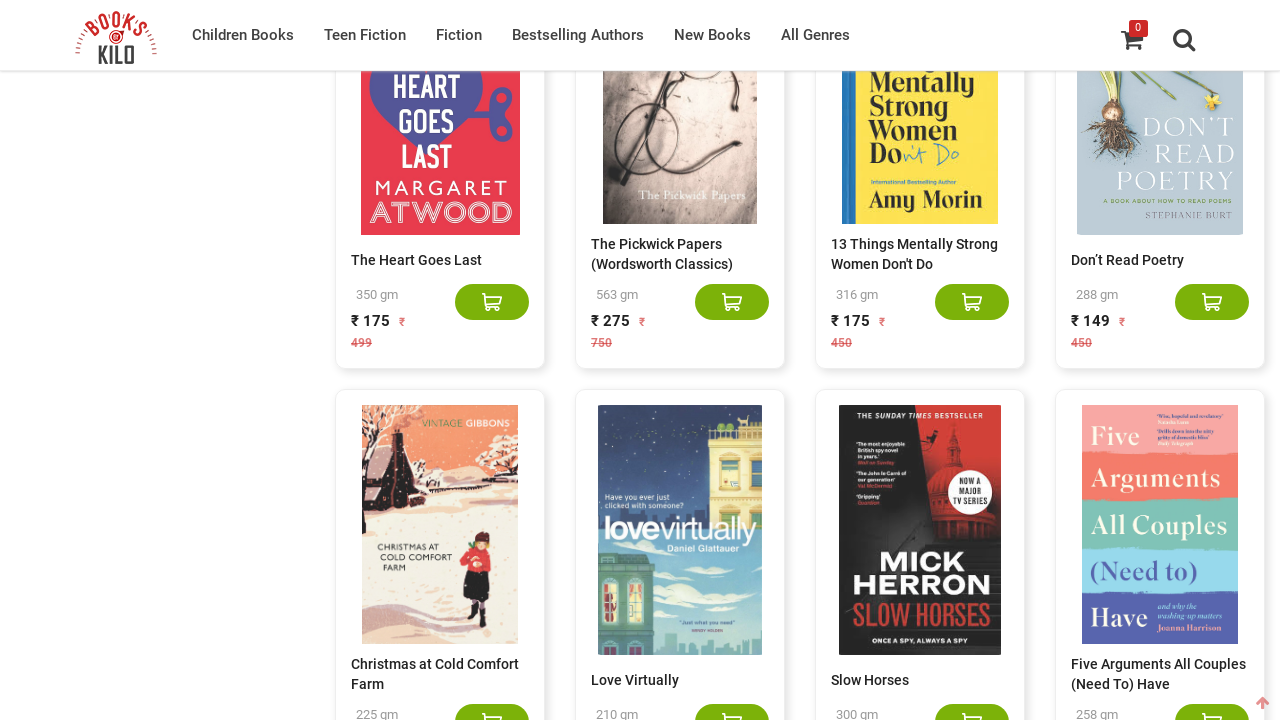

Scrolled to bottom of page to load more books
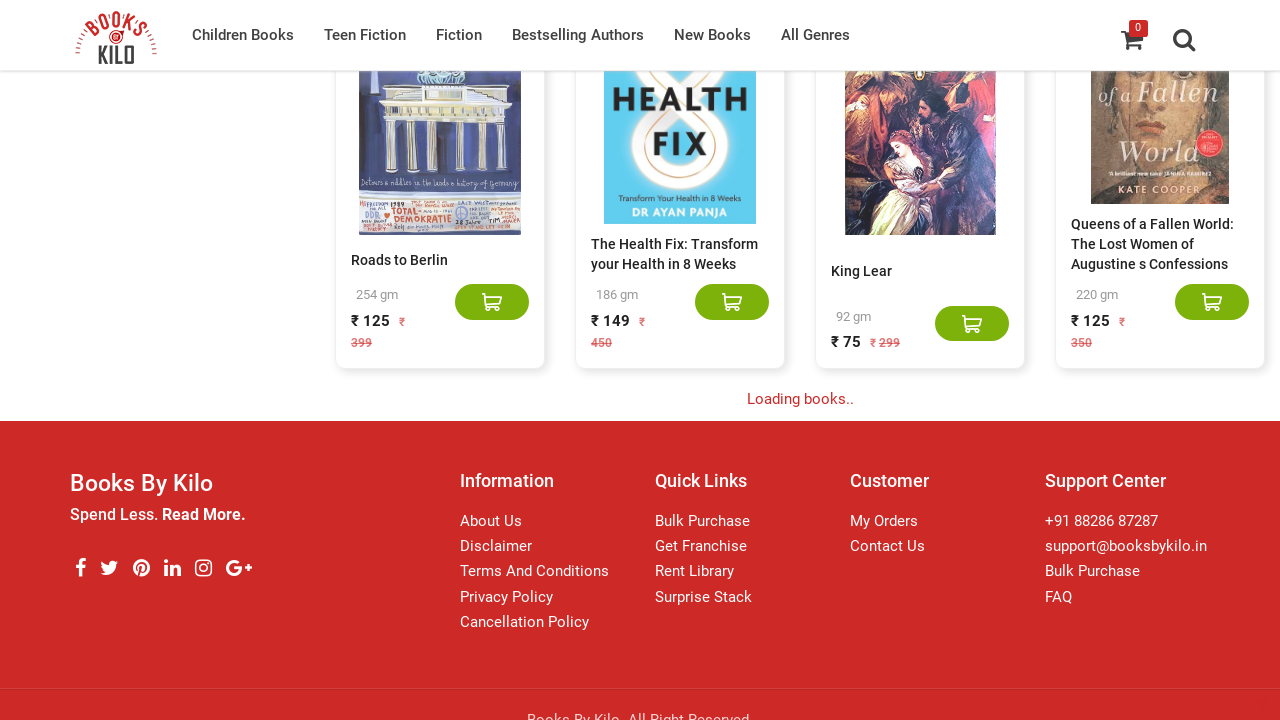

Waited 2 seconds for new content to load
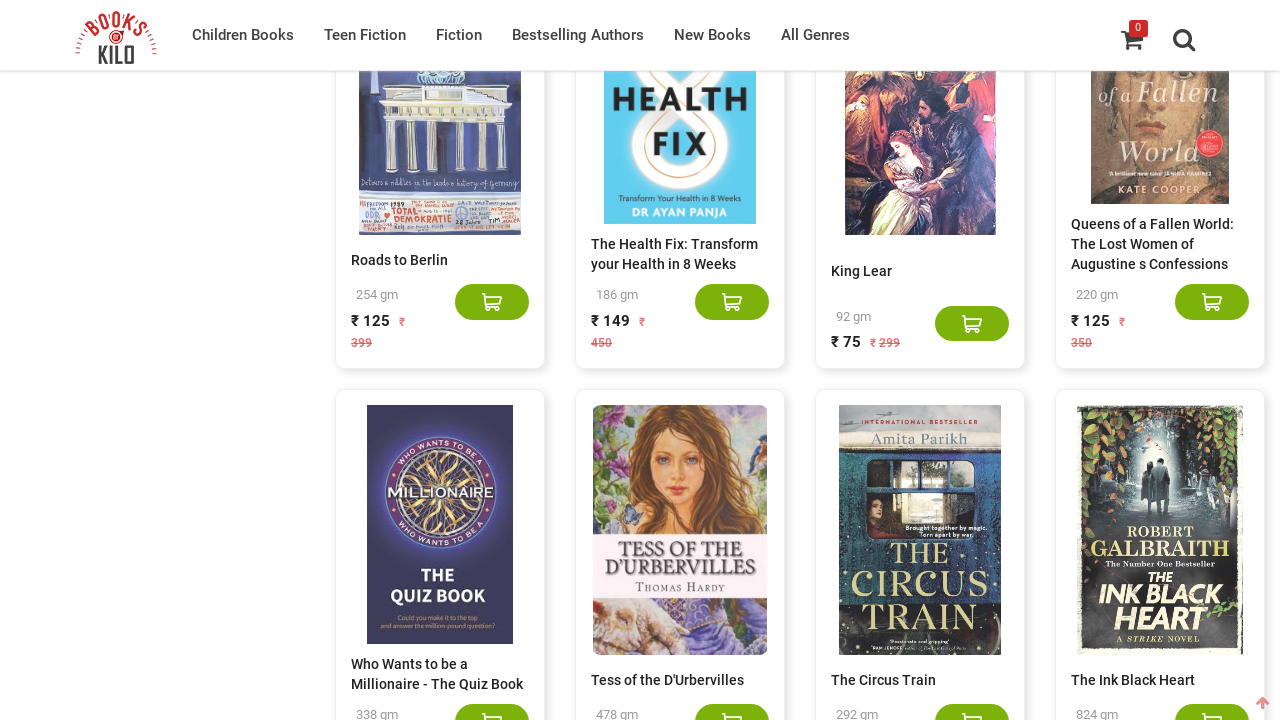

Retrieved 60 book titles from page
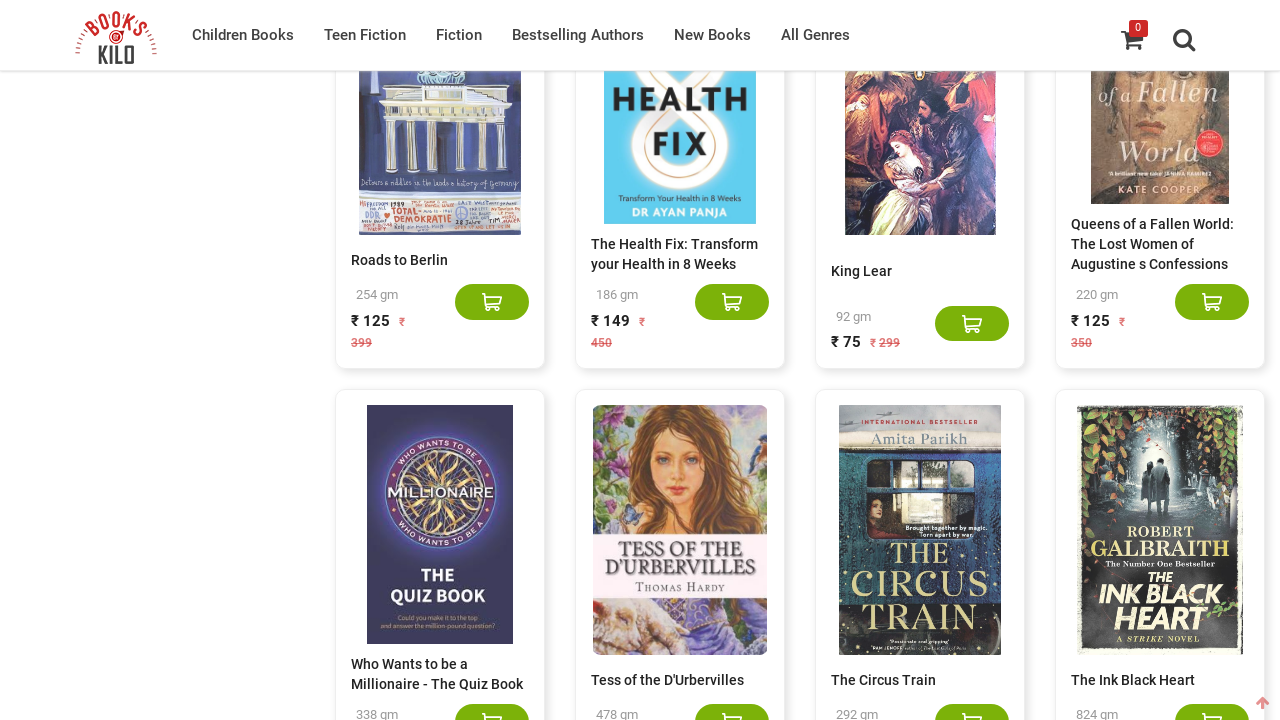

Scrolled to bottom of page to load more books
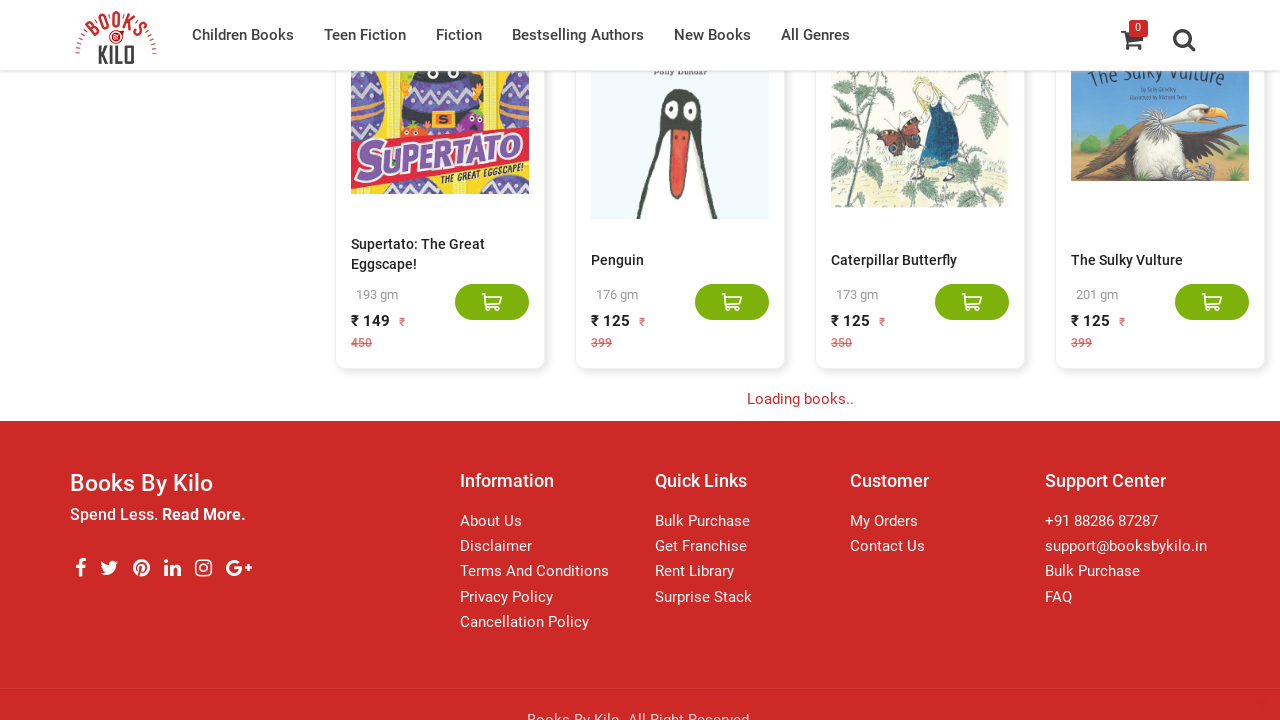

Waited 2 seconds for new content to load
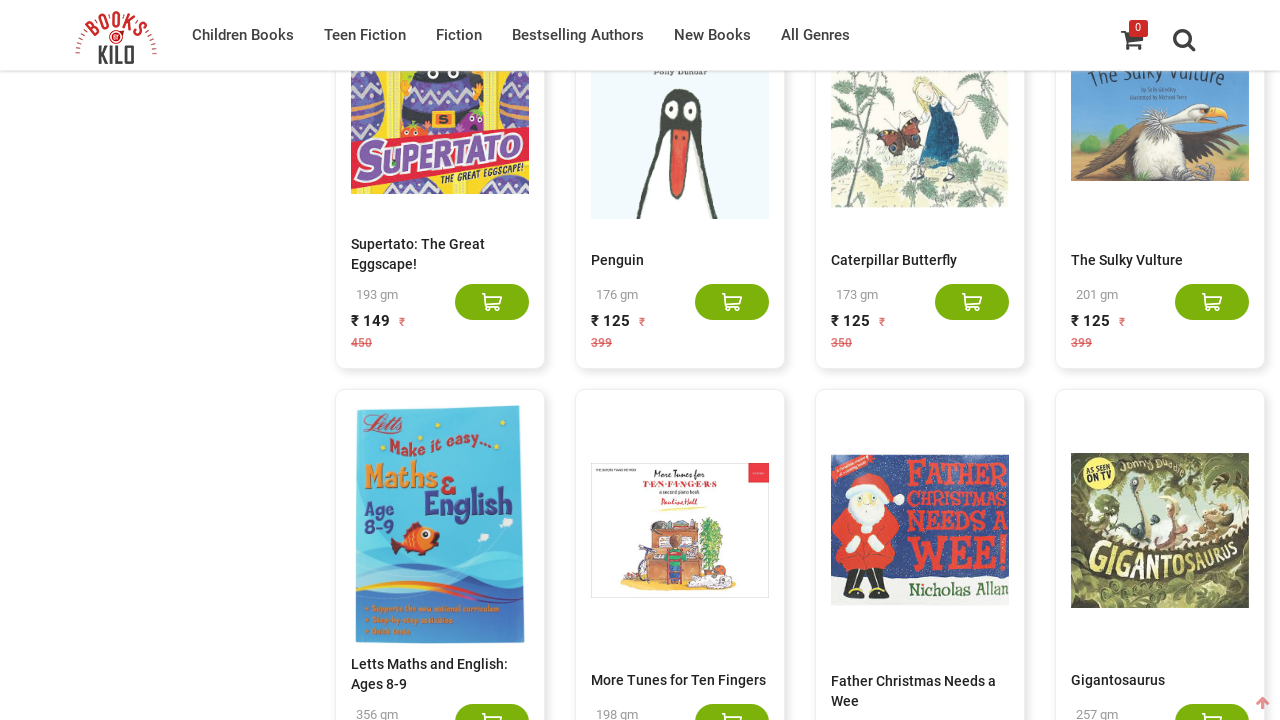

Retrieved 80 book titles from page
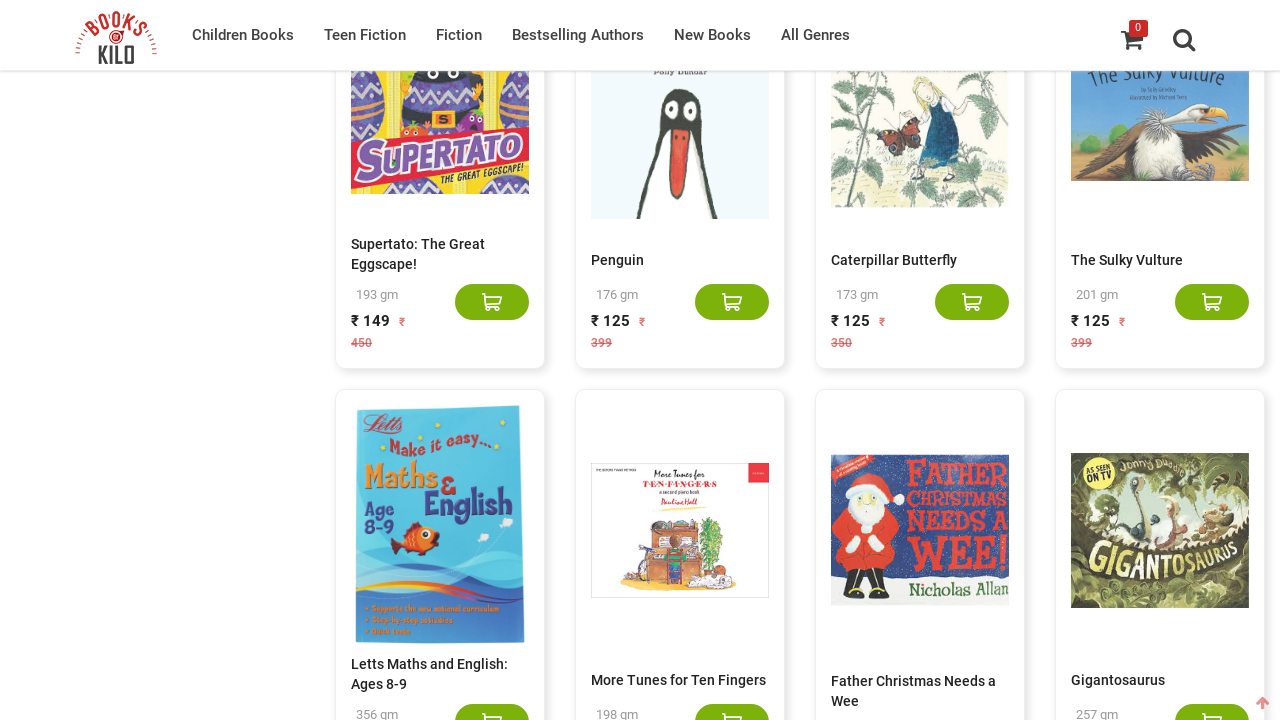

Scrolled to bottom of page to load more books
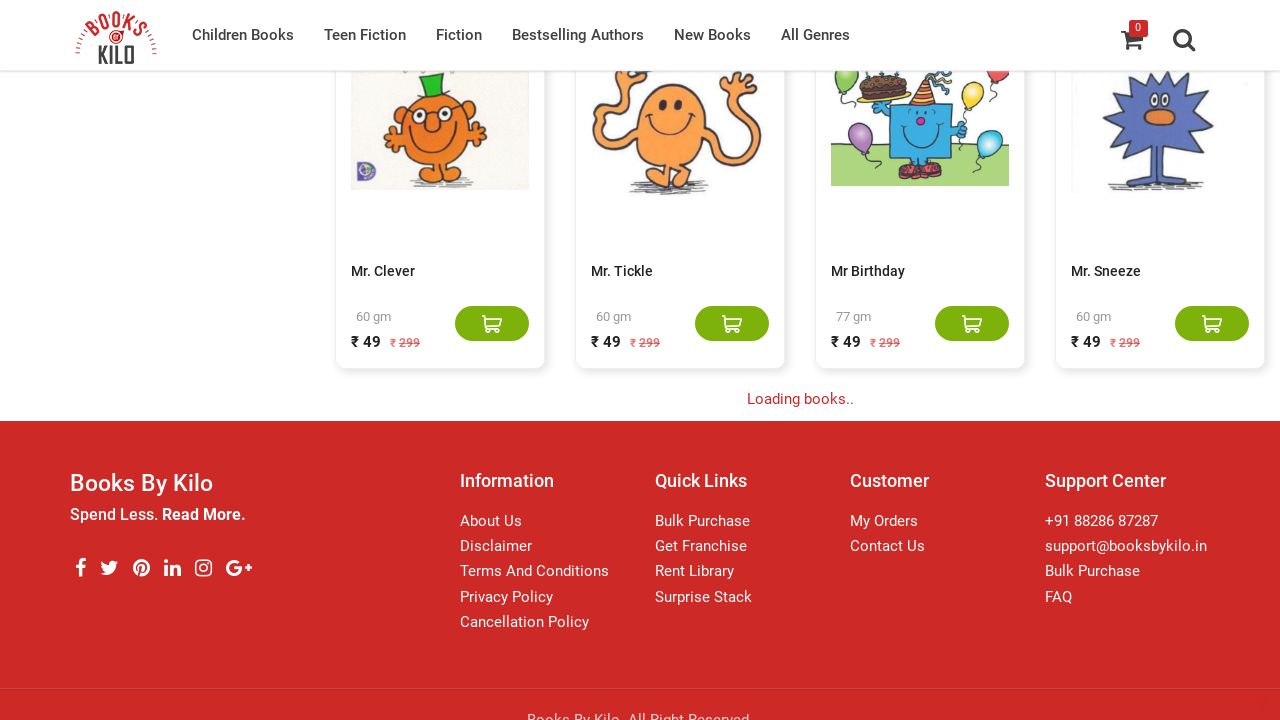

Waited 2 seconds for new content to load
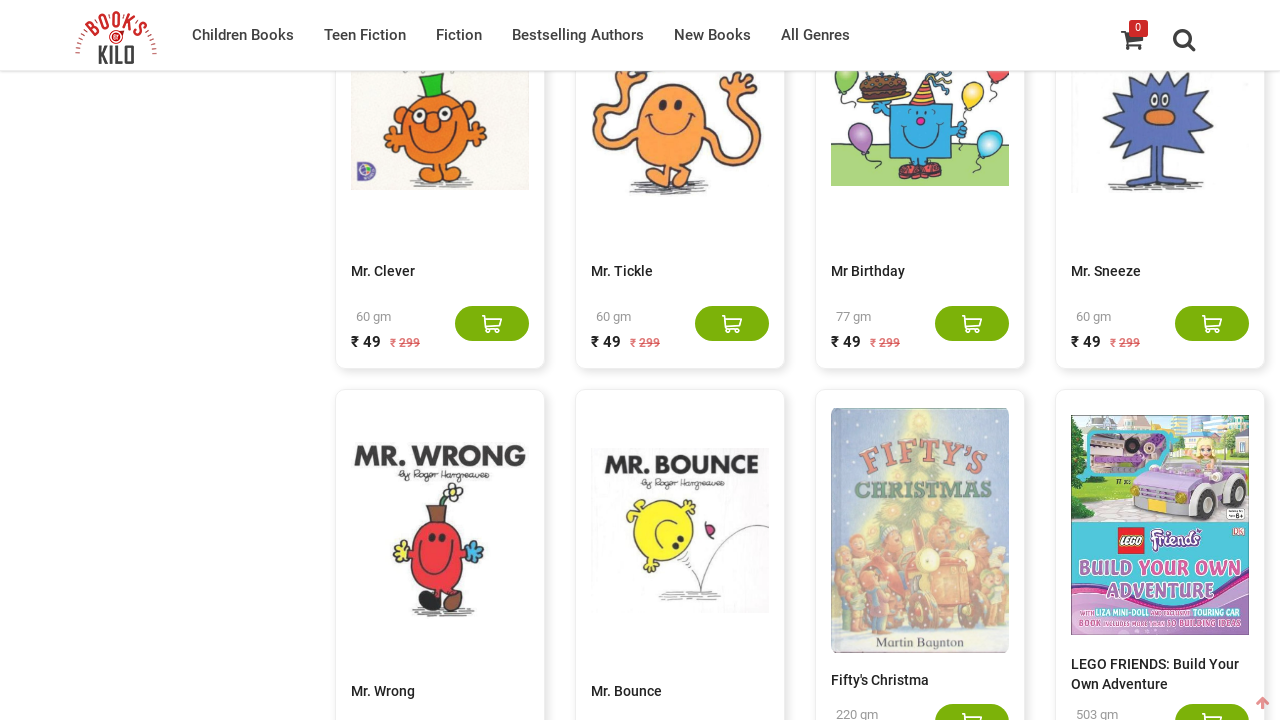

Retrieved 100 book titles from page
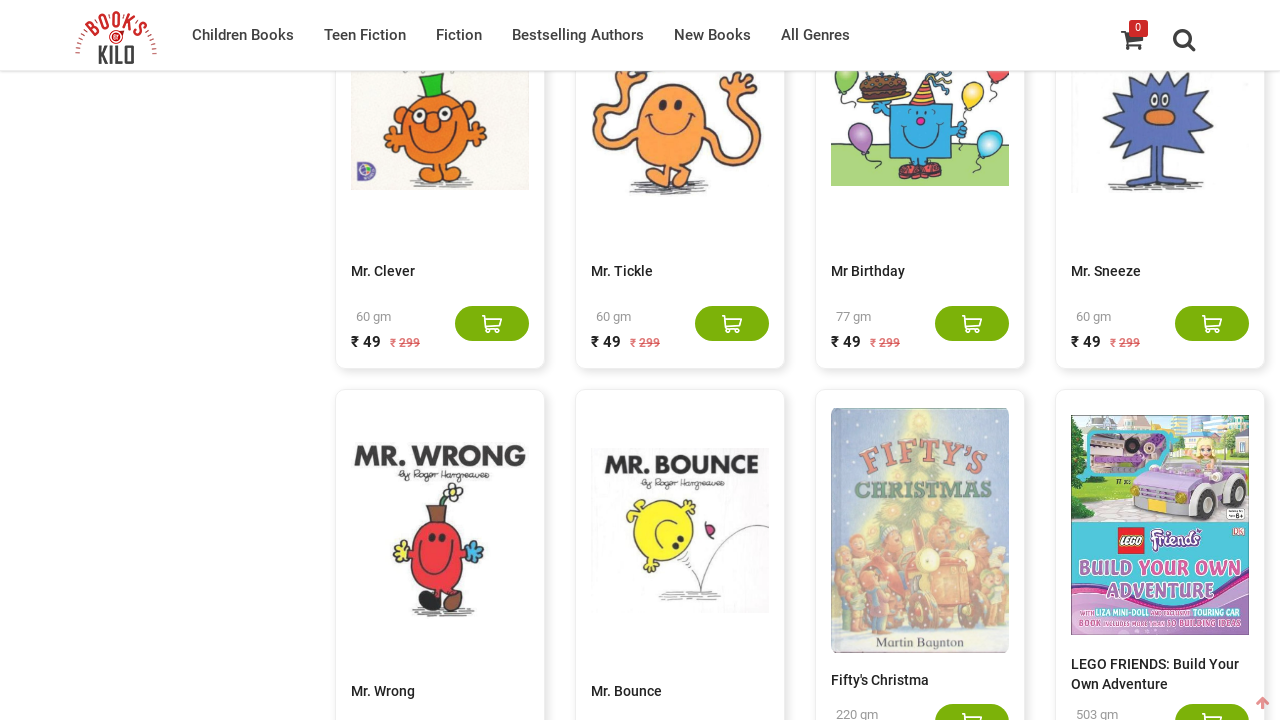

Scrolled to bottom of page to load more books
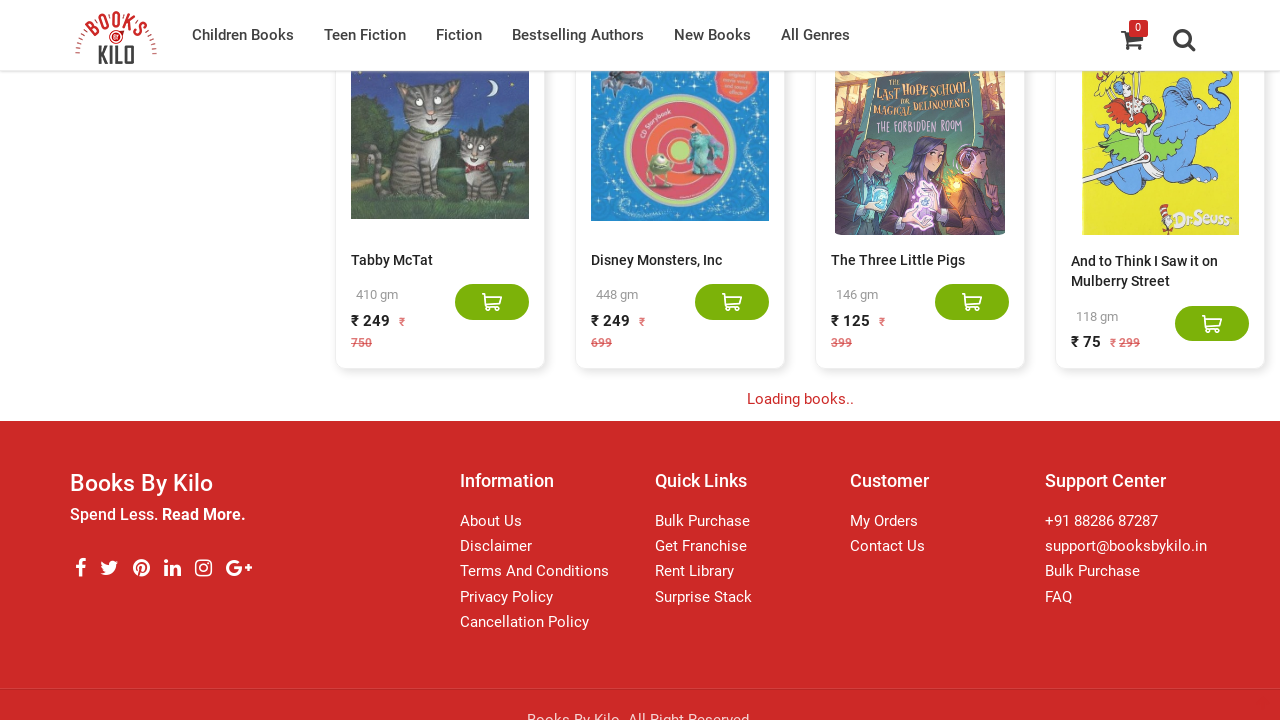

Waited 2 seconds for new content to load
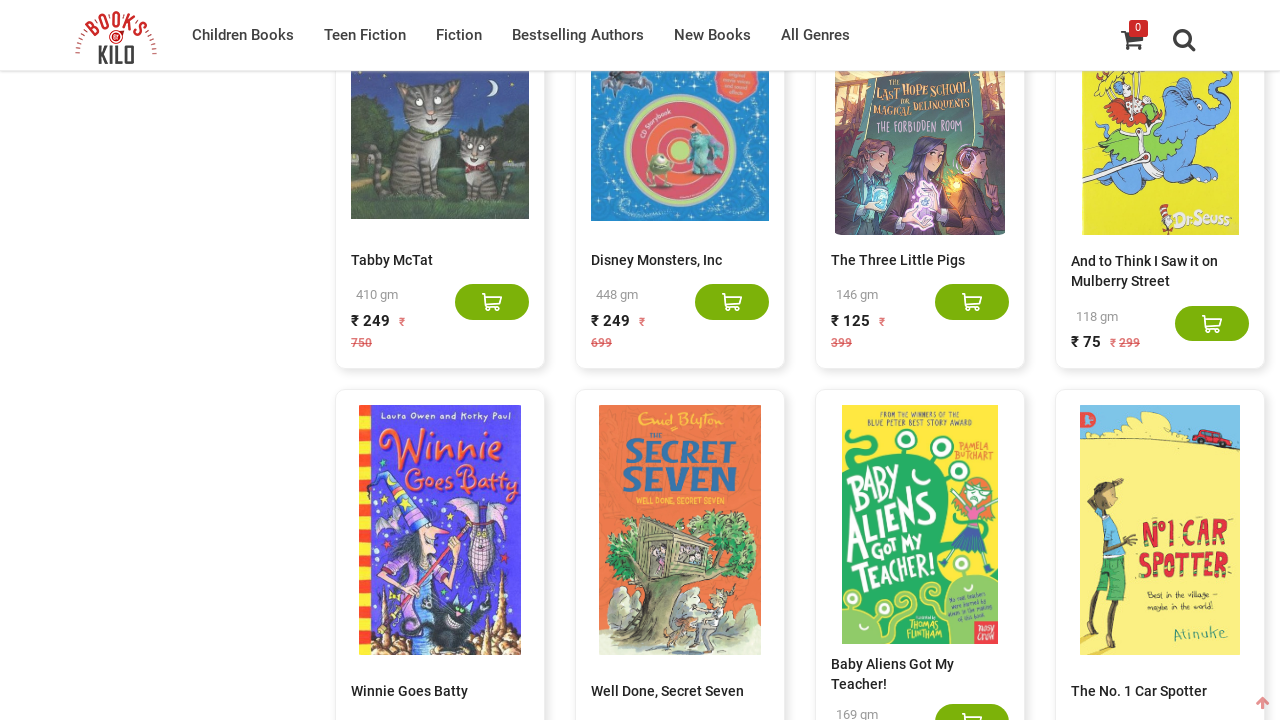

Retrieved 120 book titles from page
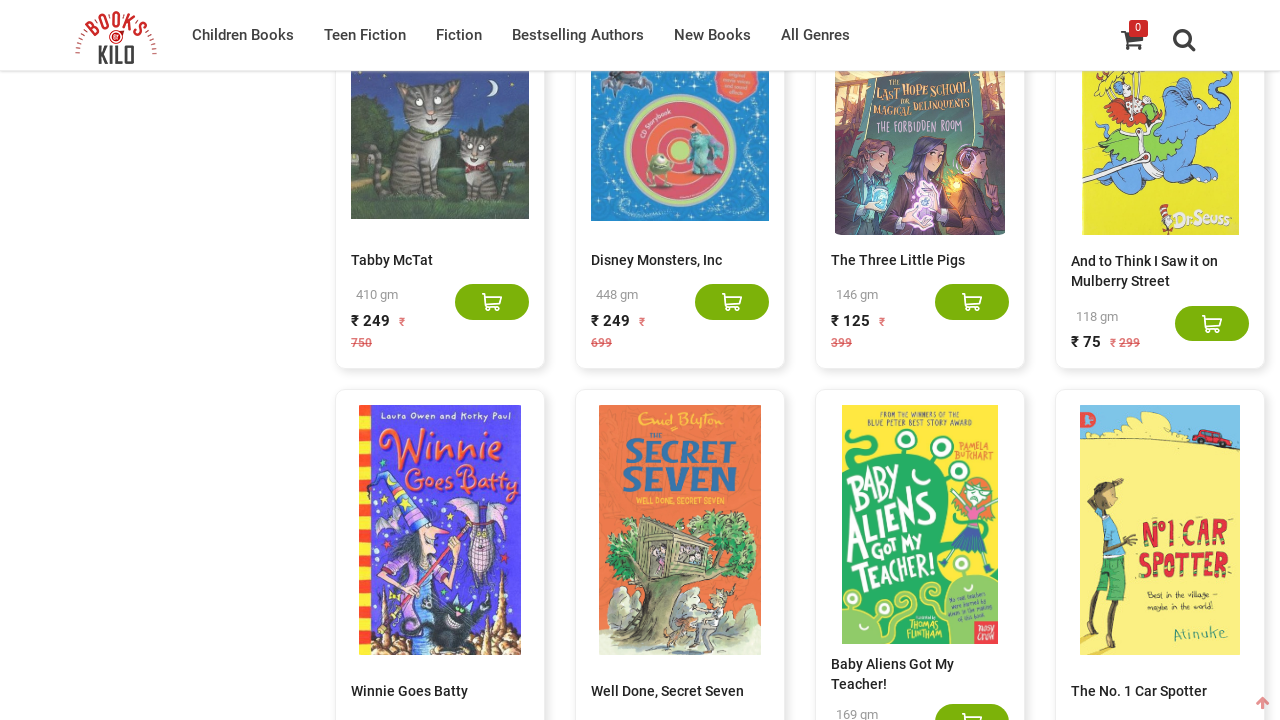

Scrolled to bottom of page to load more books
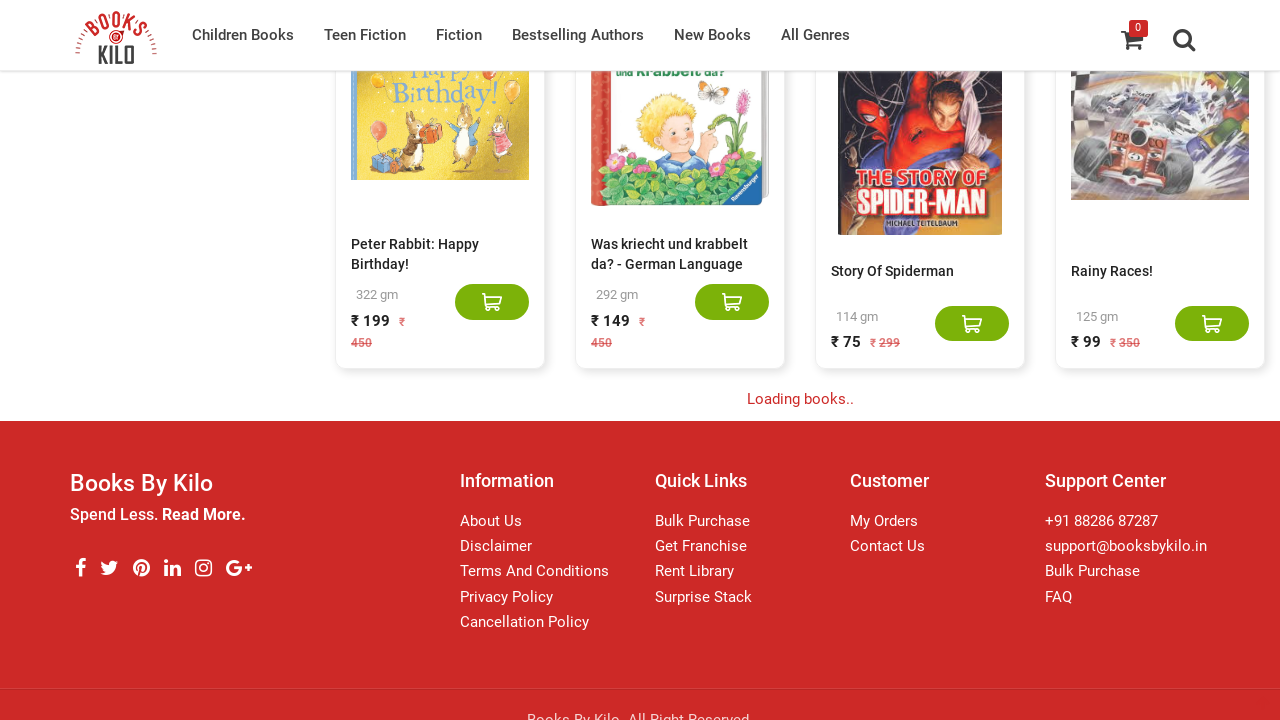

Waited 2 seconds for new content to load
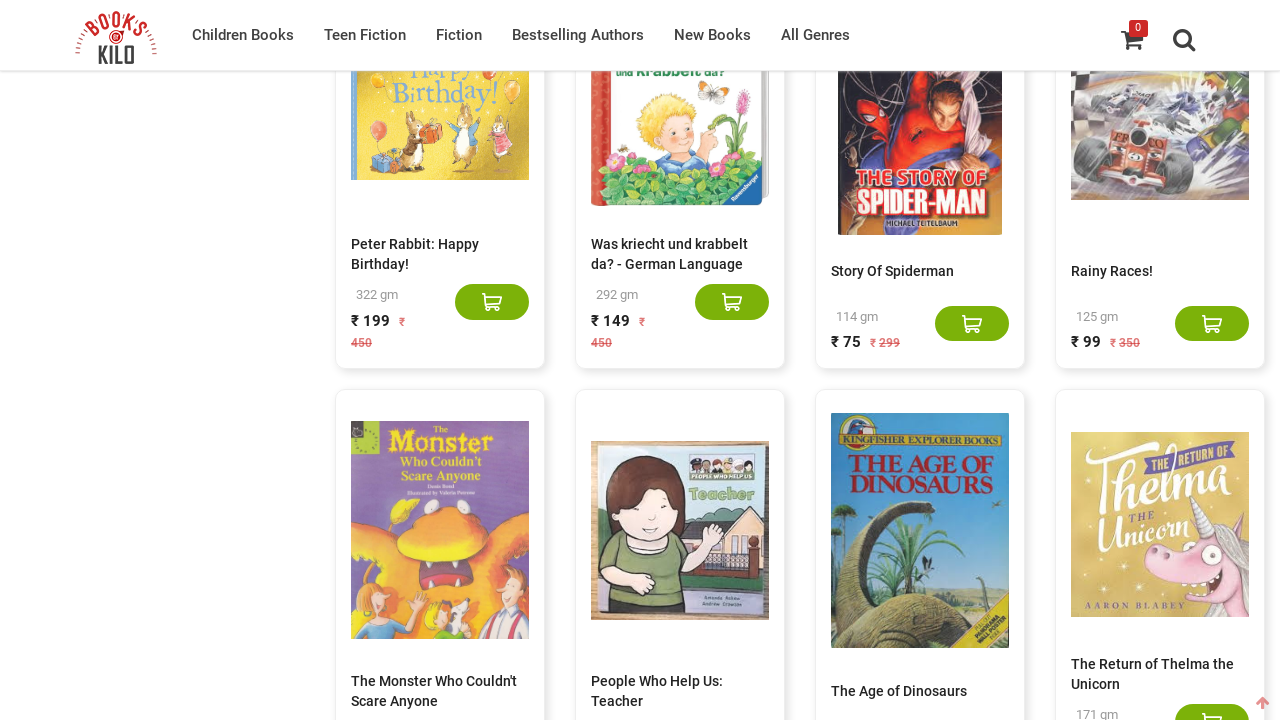

Retrieved 140 book titles from page
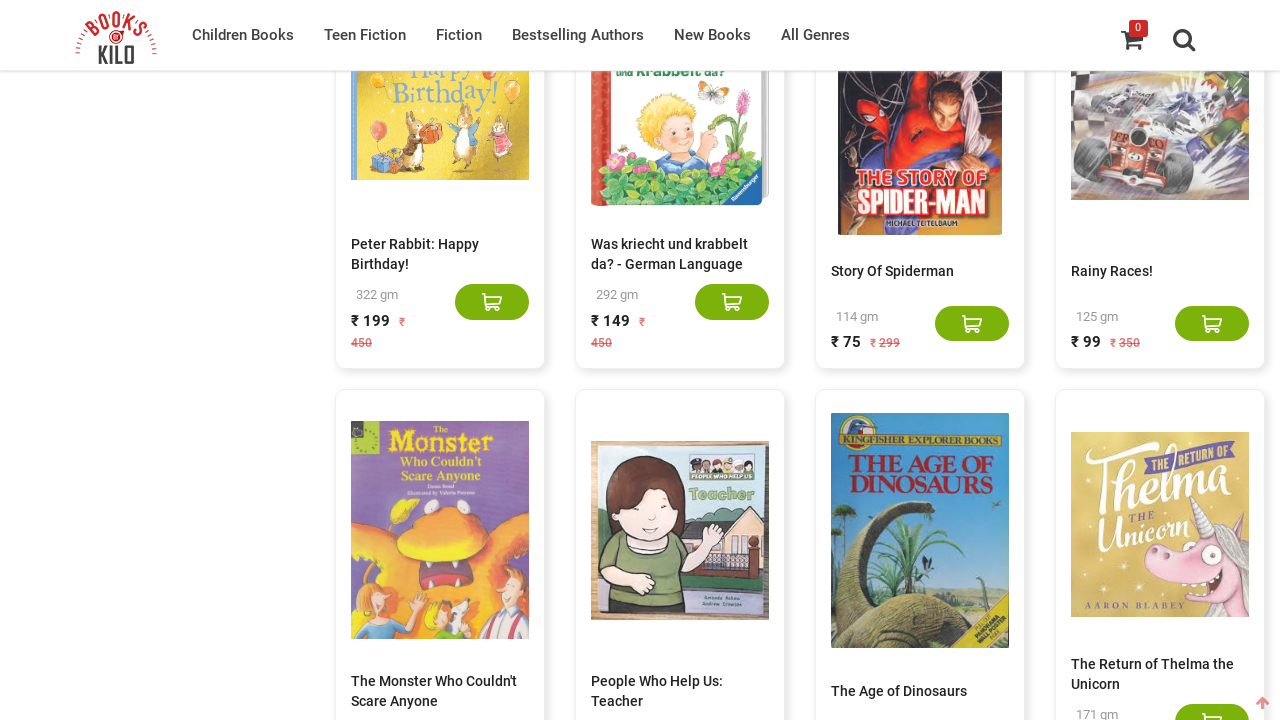

Scrolled to bottom of page to load more books
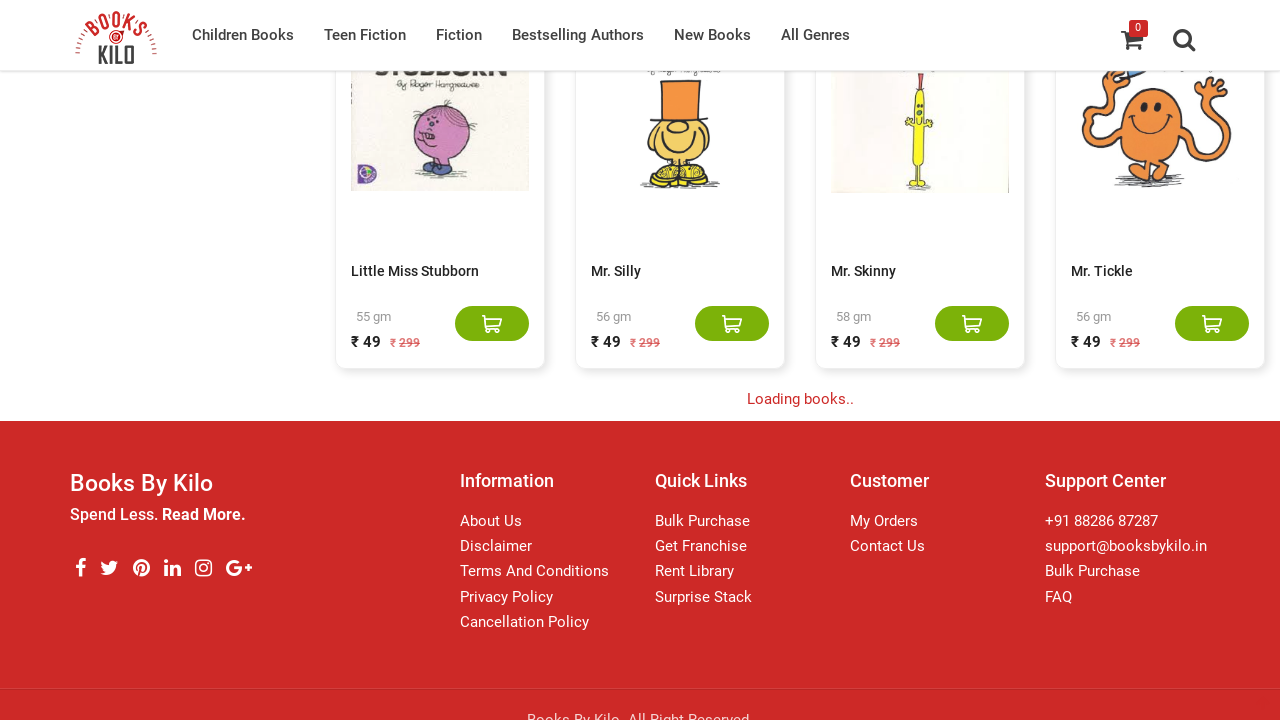

Waited 2 seconds for new content to load
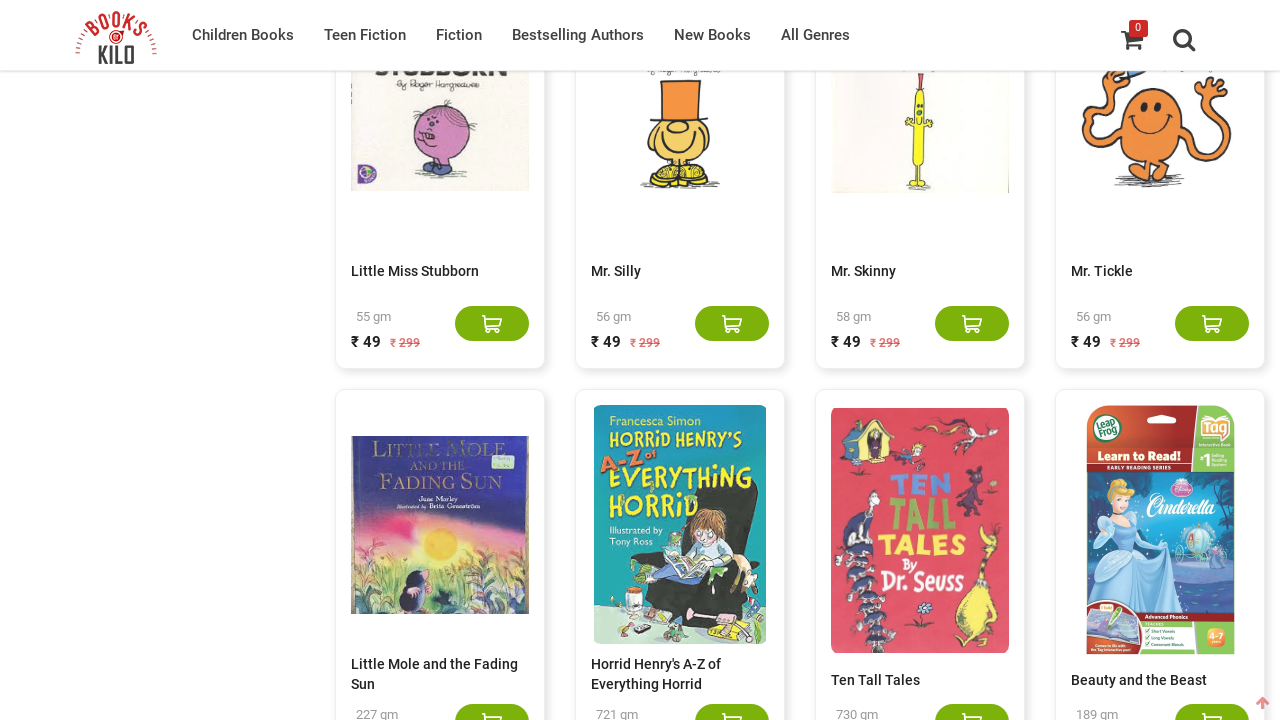

Retrieved 160 book titles from page
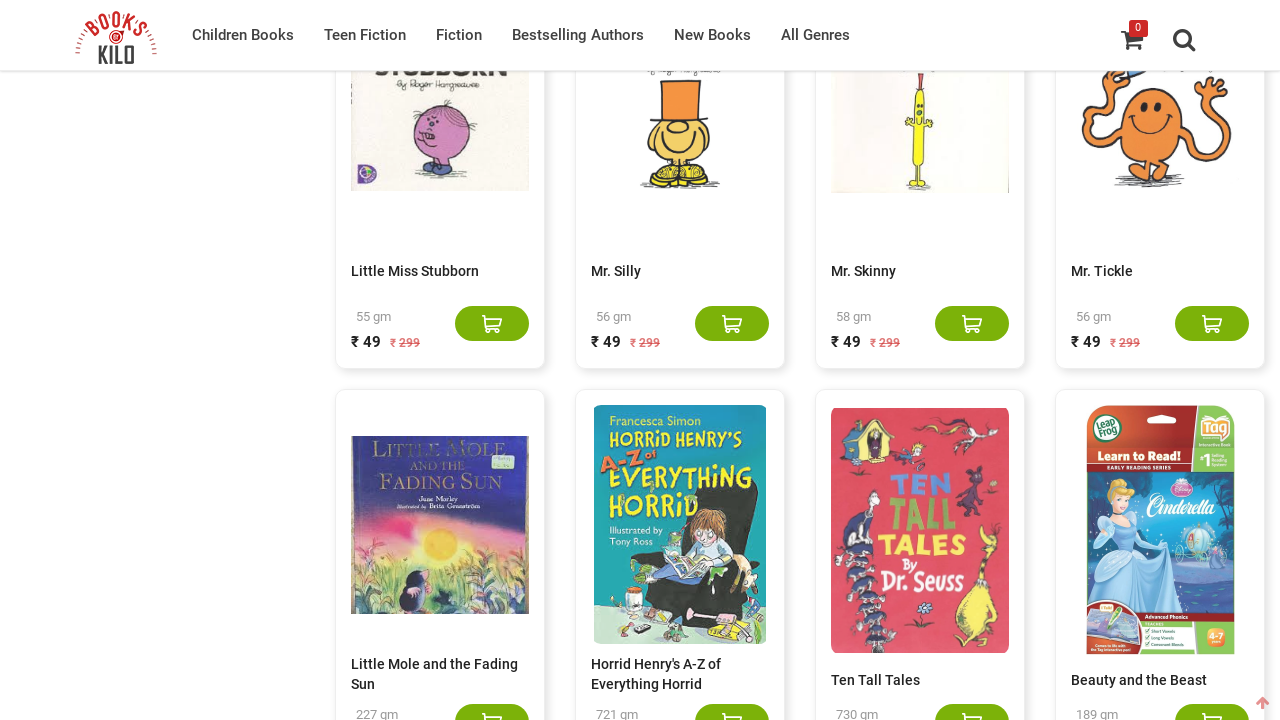

Scrolled to bottom of page to load more books
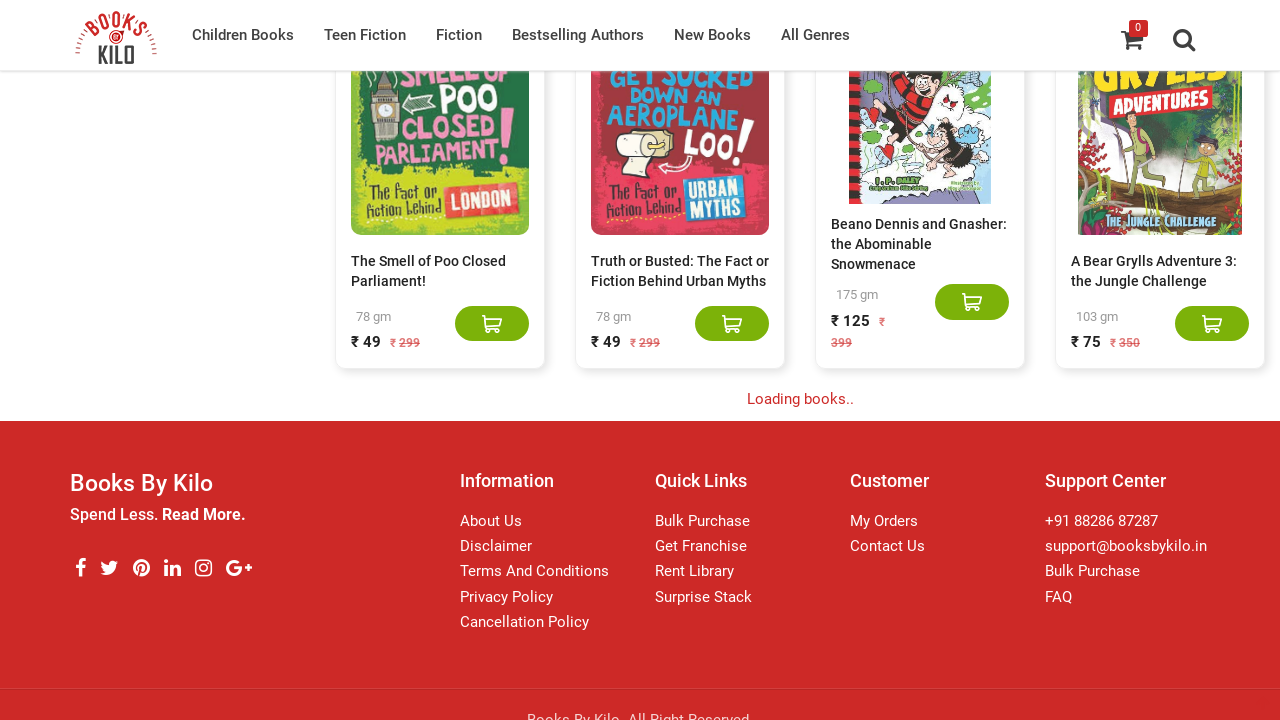

Waited 2 seconds for new content to load
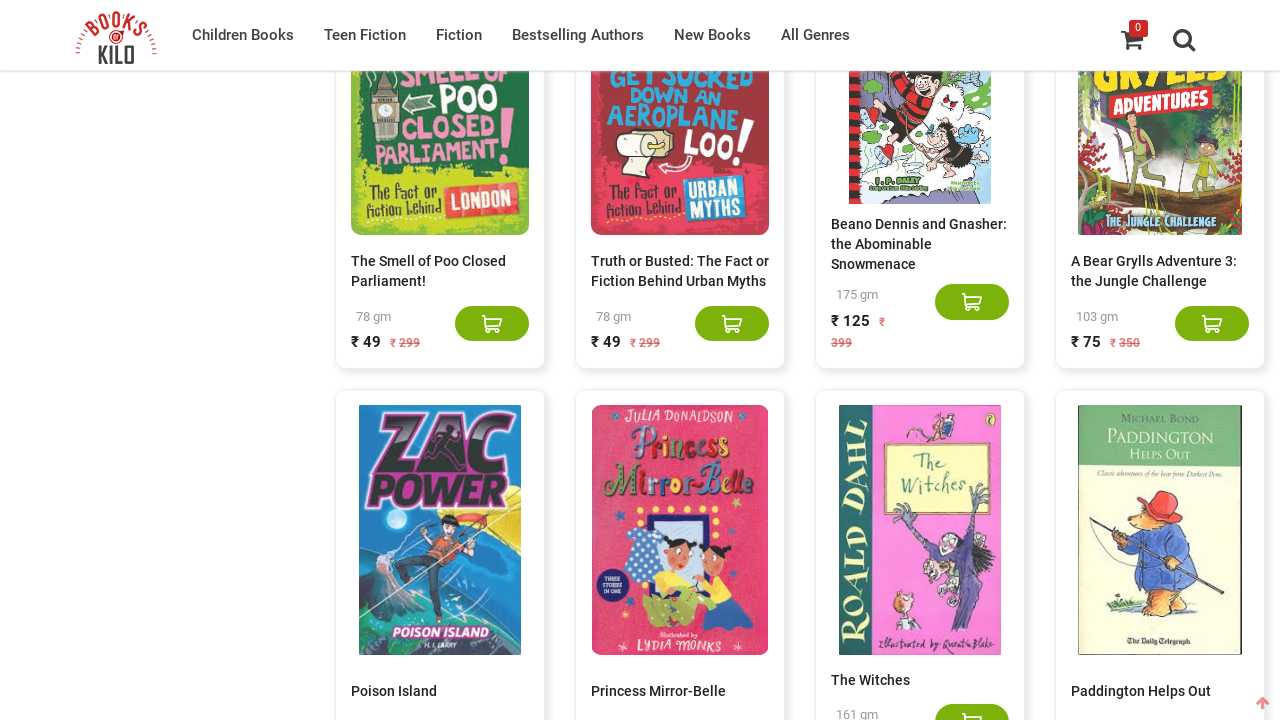

Retrieved 180 book titles from page
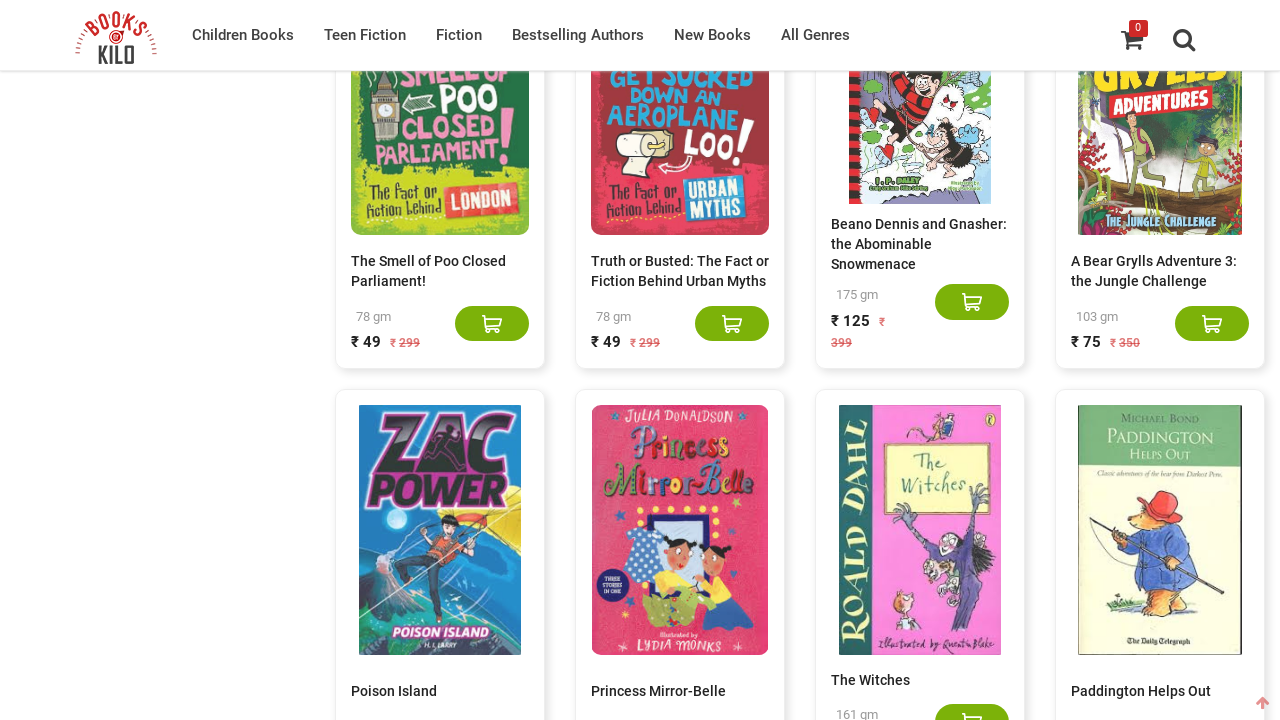

Scrolled to bottom of page to load more books
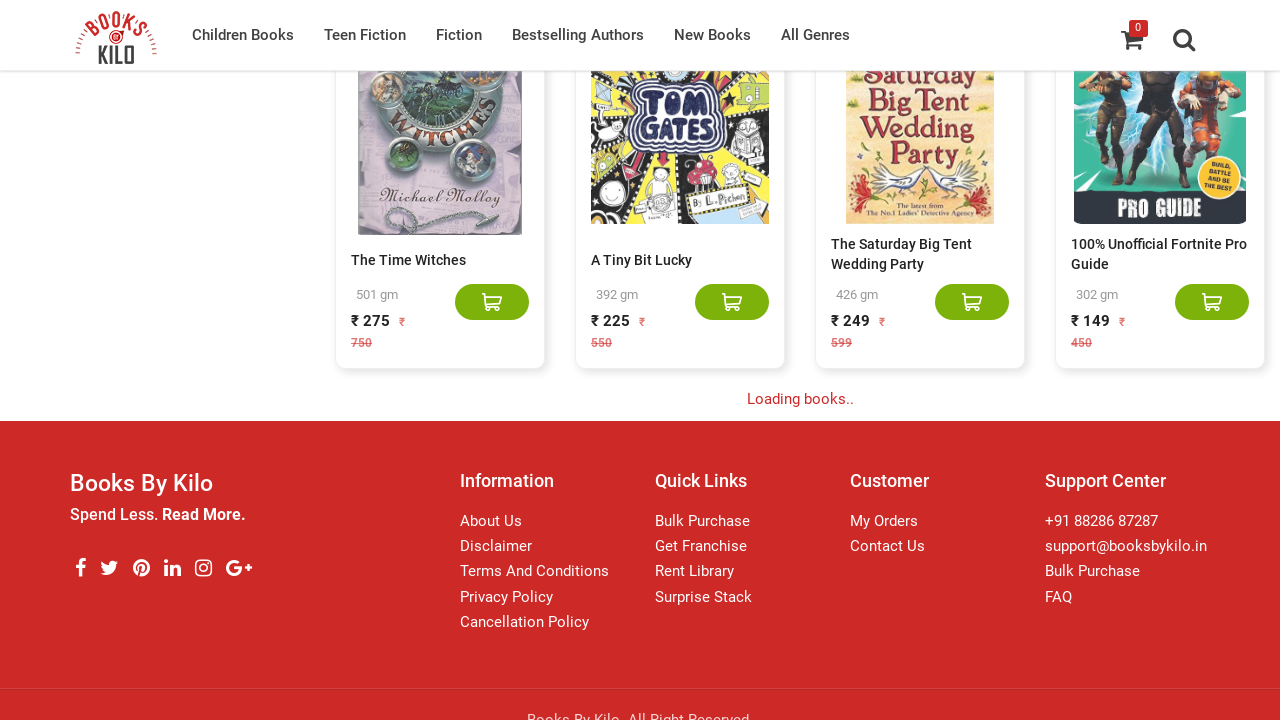

Waited 2 seconds for new content to load
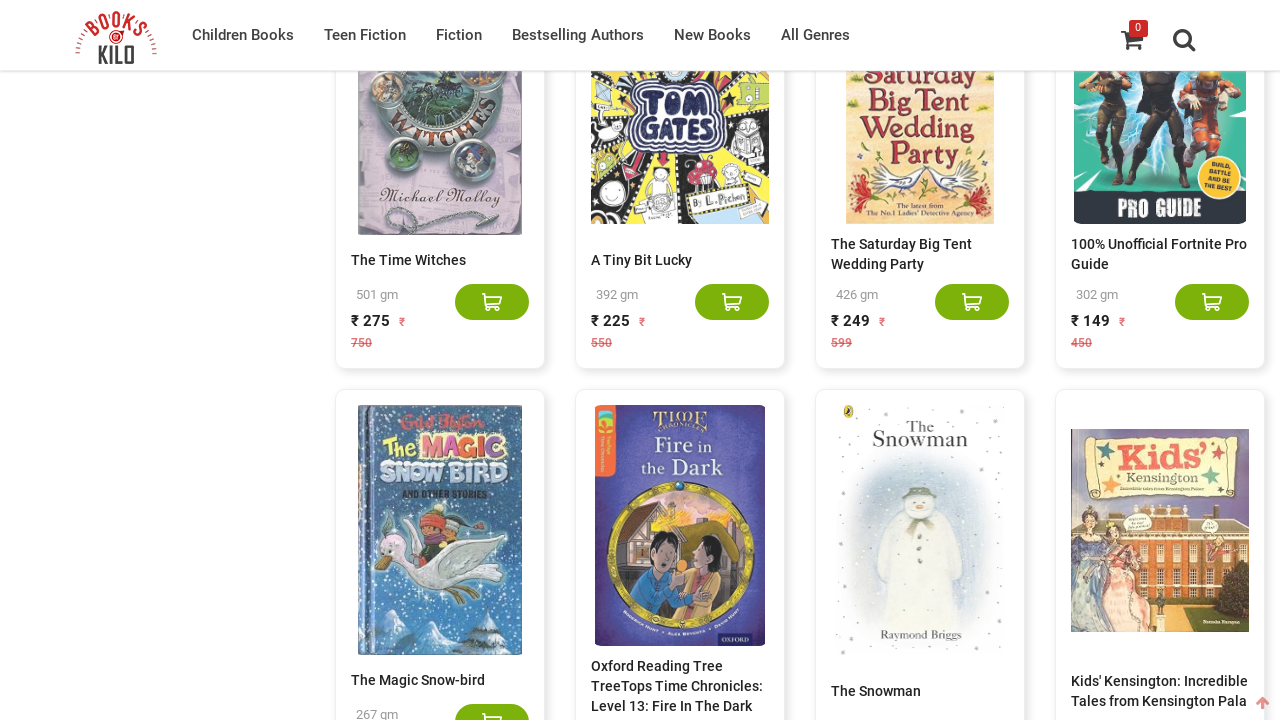

Retrieved 200 book titles from page
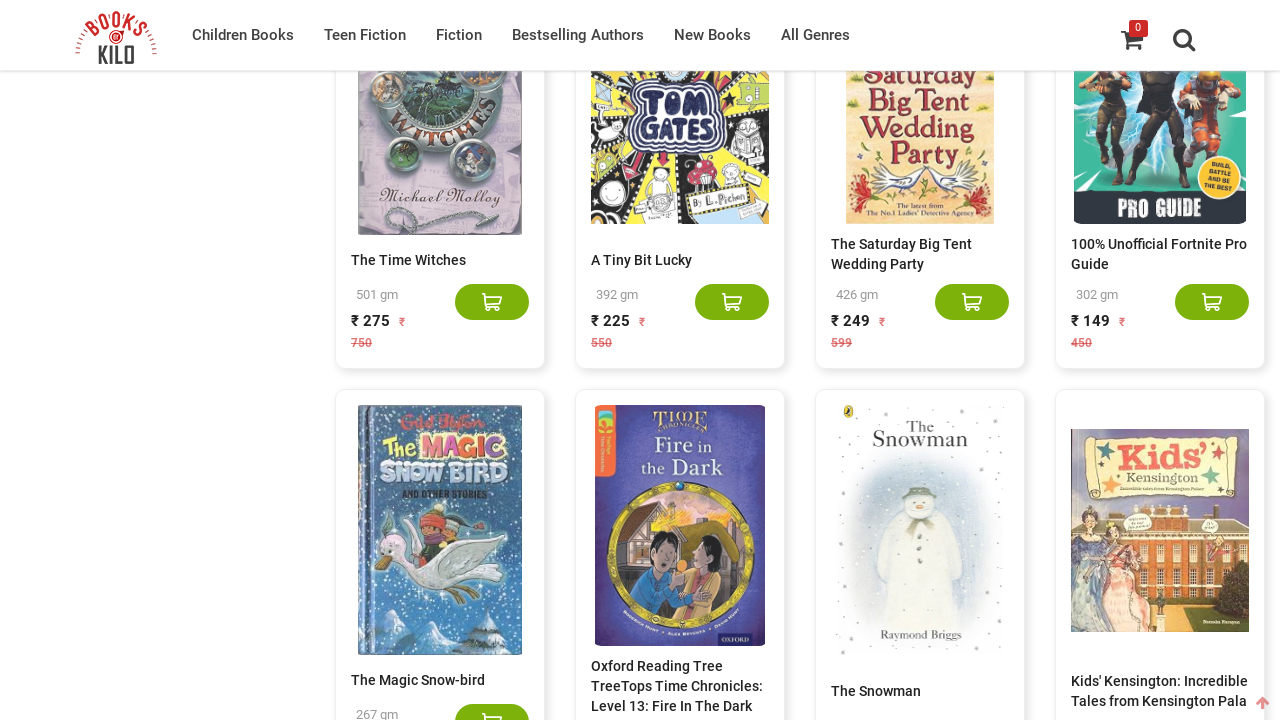

Scrolled to bottom of page to load more books
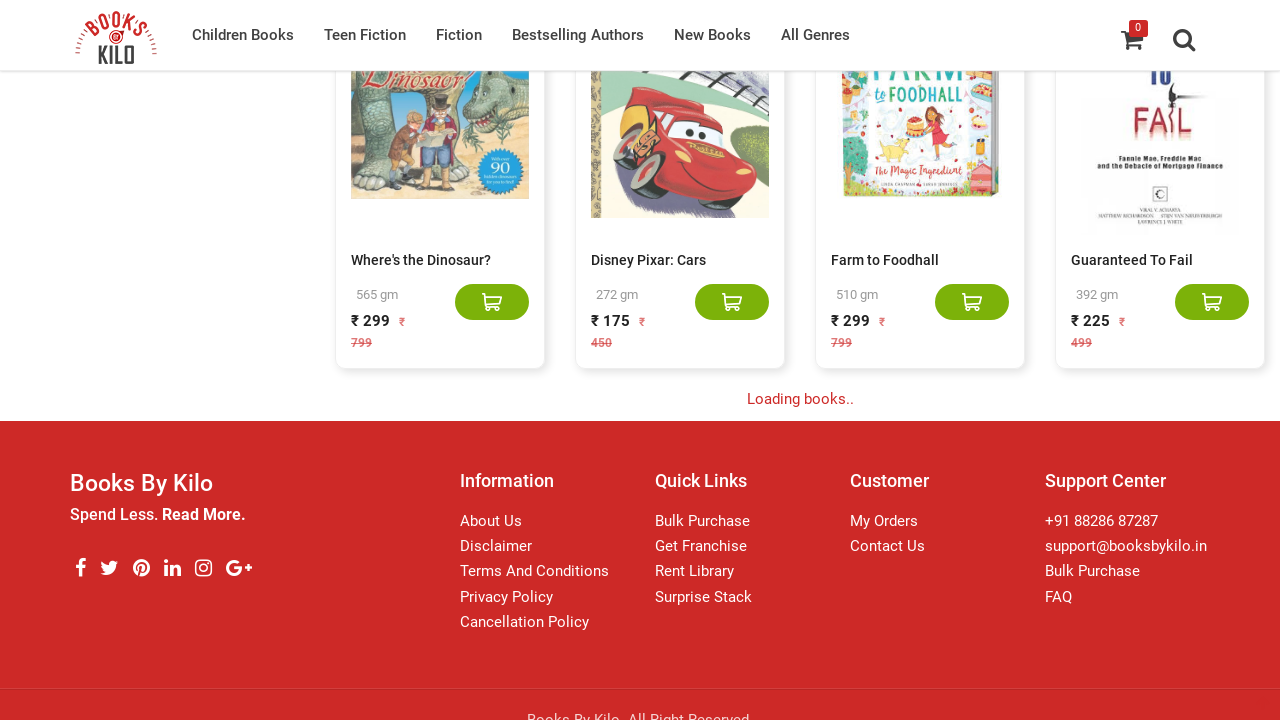

Waited 2 seconds for new content to load
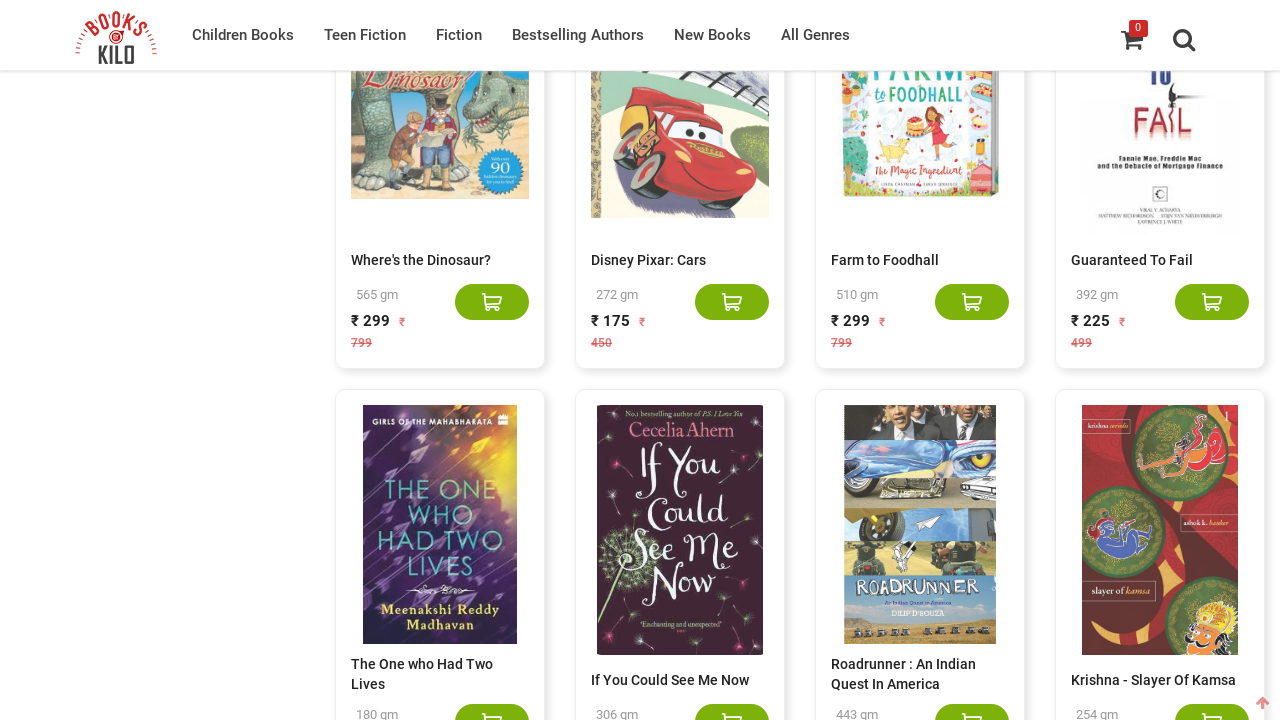

Scroll limit reached - target book not found
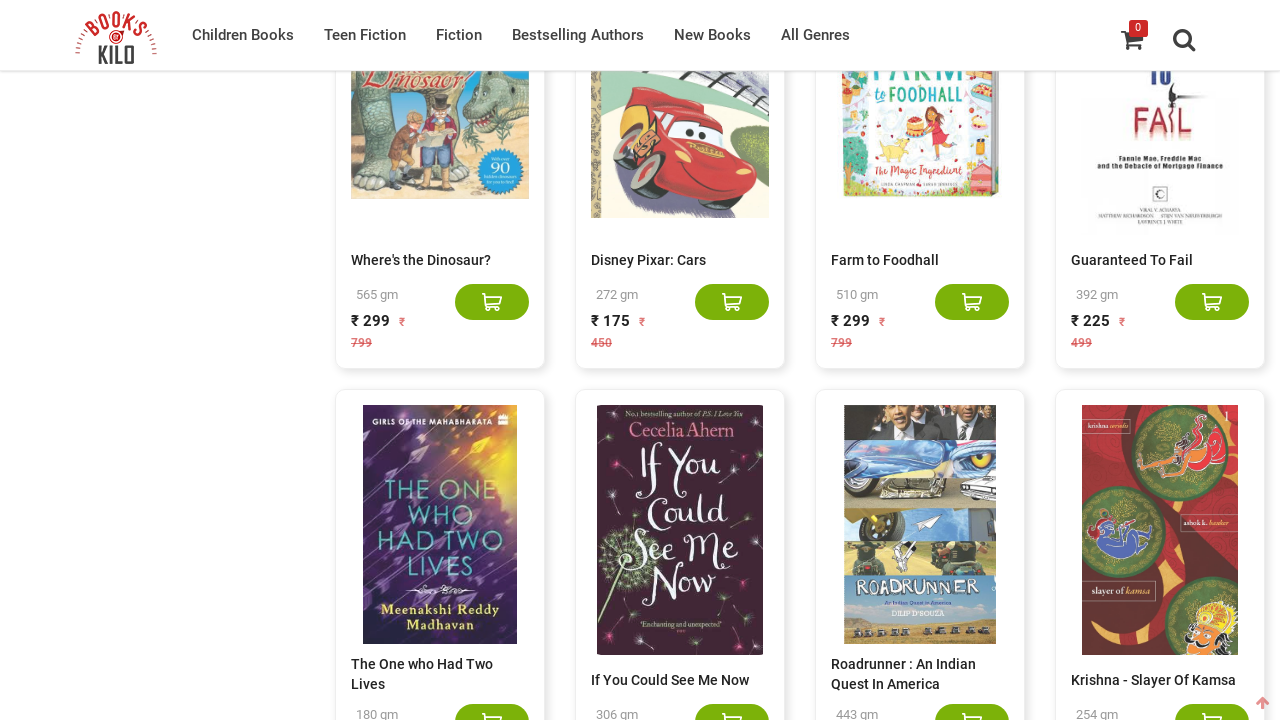

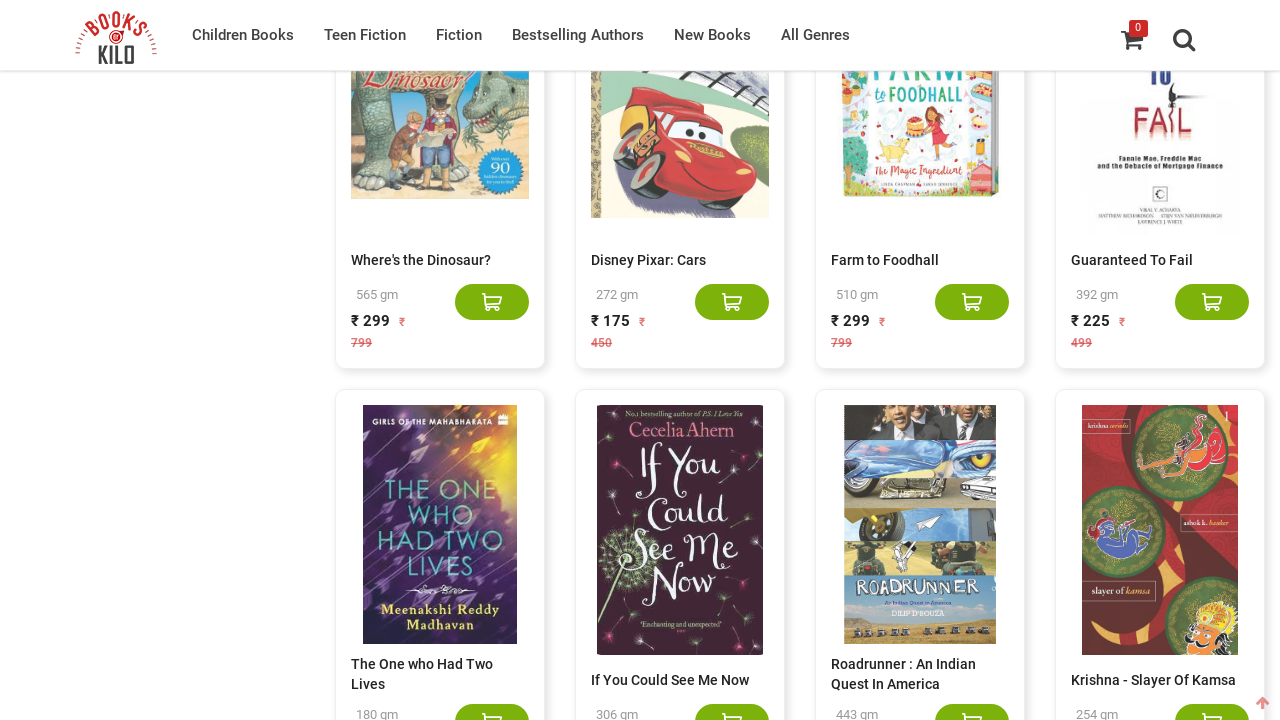